Tests JavaScript alert functionality by clicking a button that triggers a JS alert, verifying the alert text, accepting it, and confirming the result message is displayed correctly.

Starting URL: https://the-internet.herokuapp.com/javascript_alerts

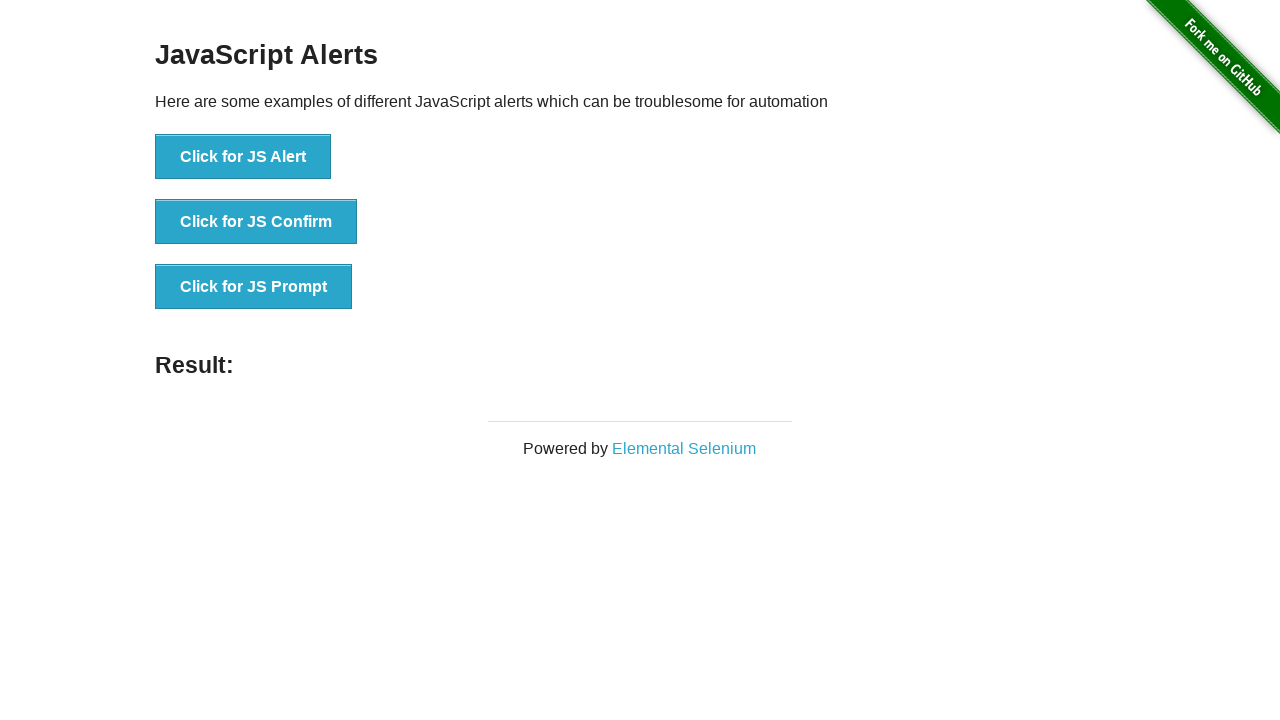

Clicked the JS Alert button at (243, 157) on xpath=//button[@onclick='jsAlert()']
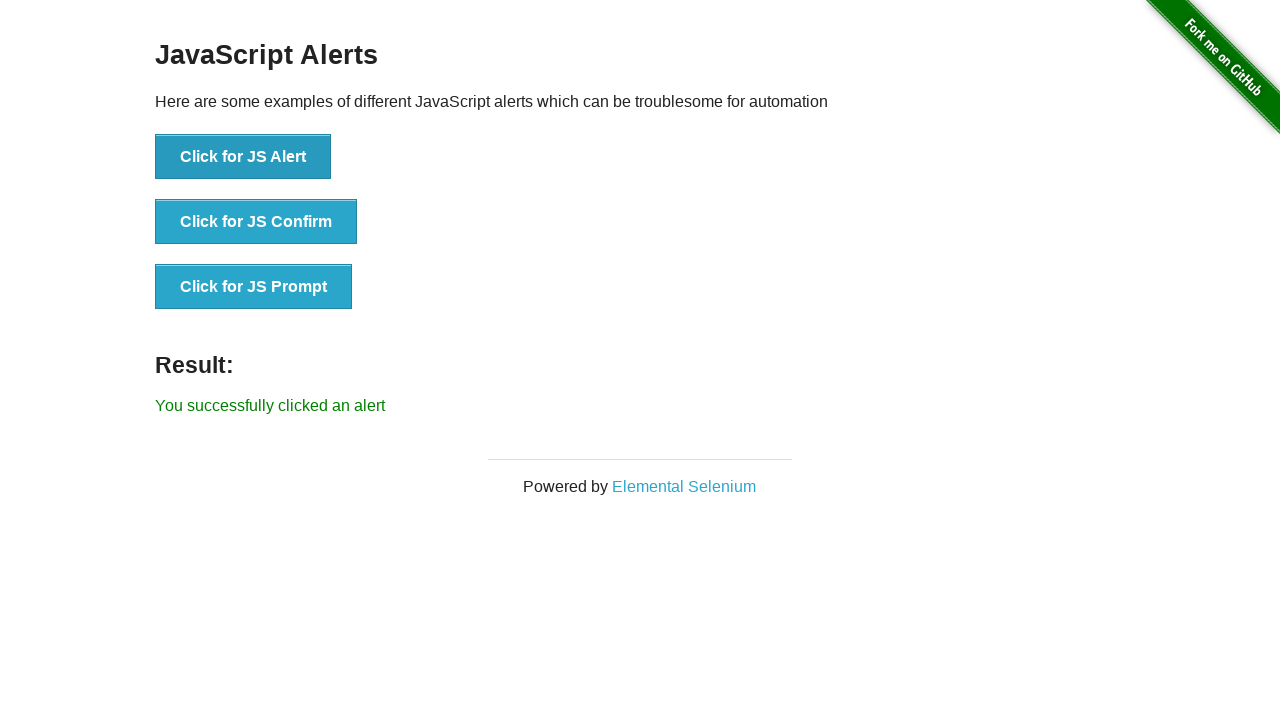

Registered dialog handler to accept alert
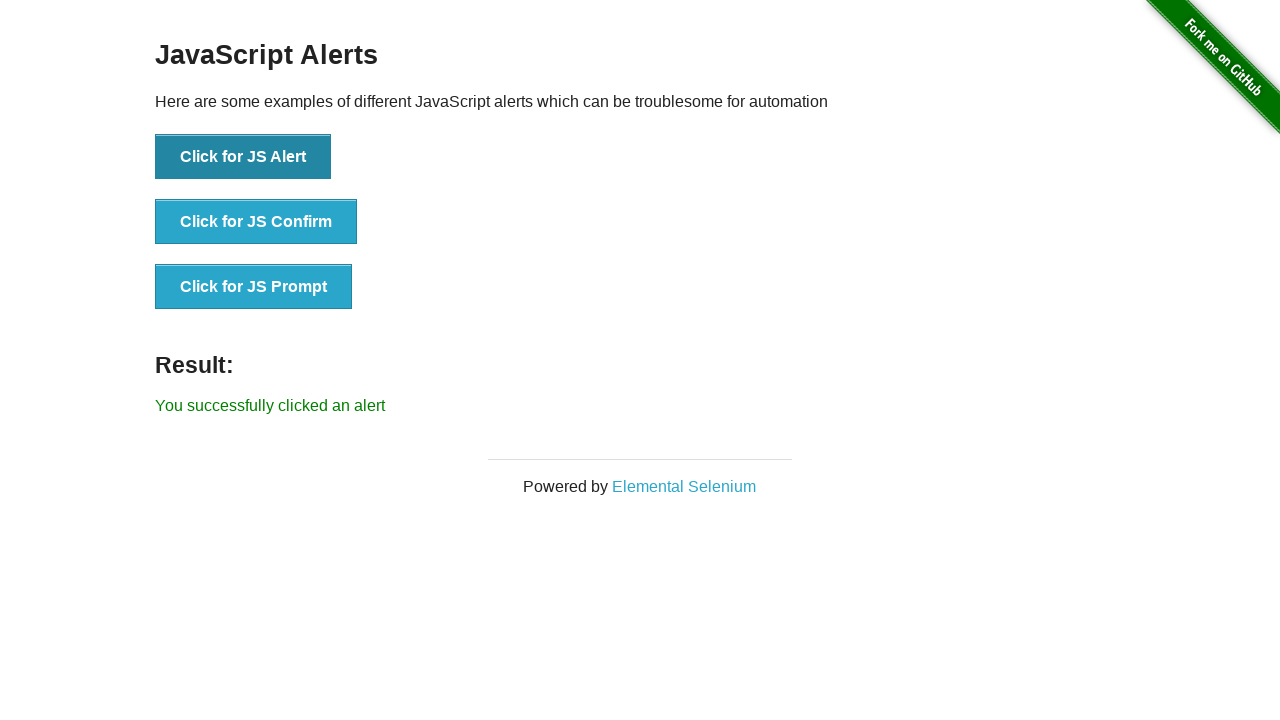

Re-registered dialog handler with message assertion
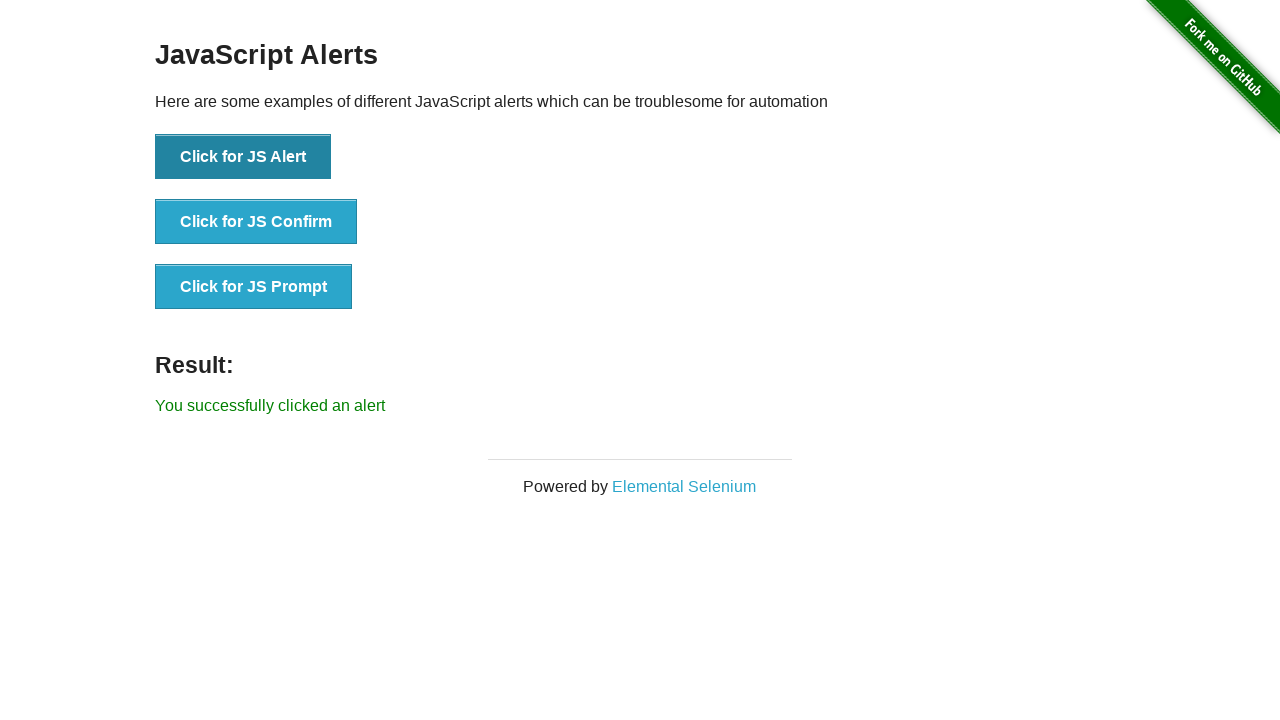

Clicked the JS Alert button to trigger alert with validation at (243, 157) on xpath=//button[@onclick='jsAlert()']
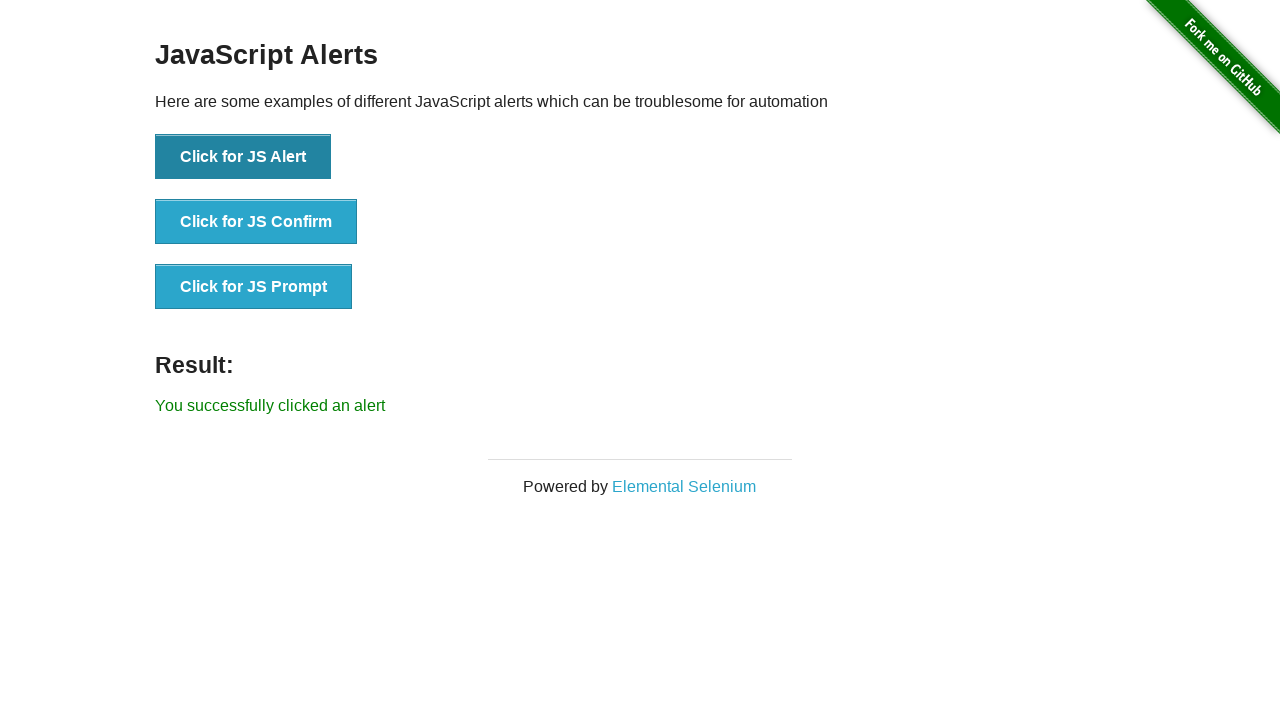

Result message element loaded
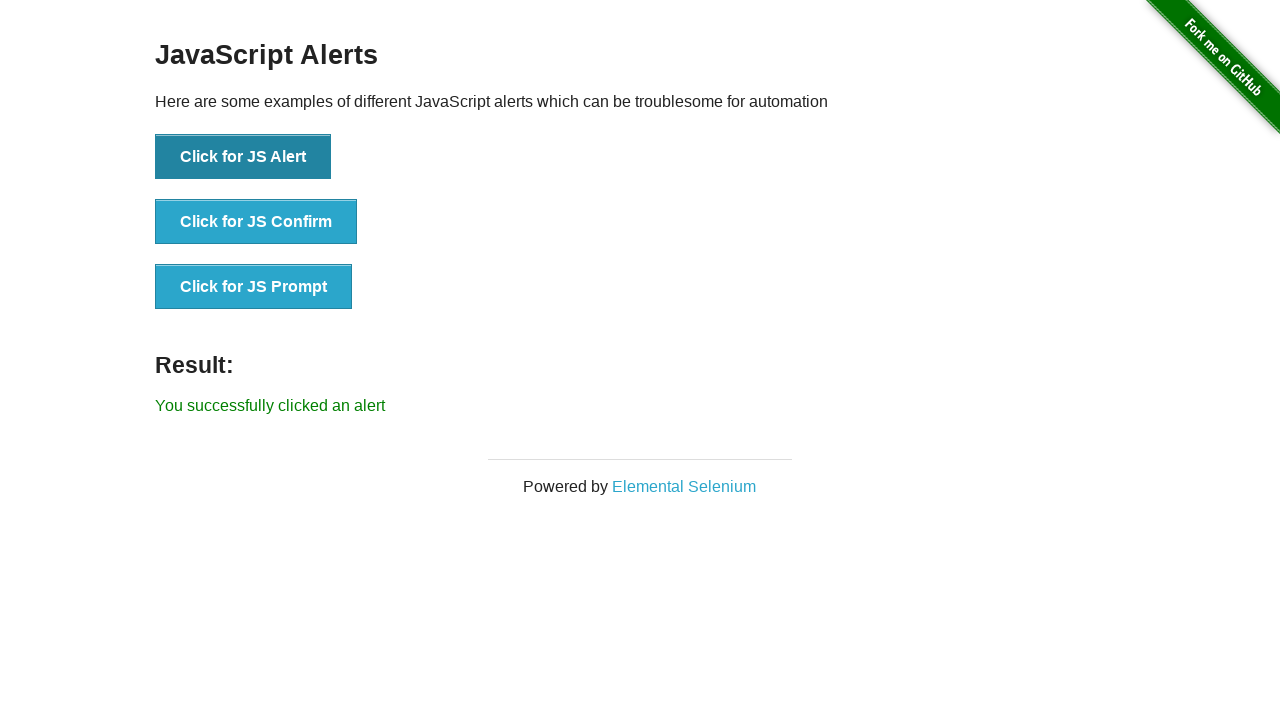

Retrieved result text: 'You successfully clicked an alert'
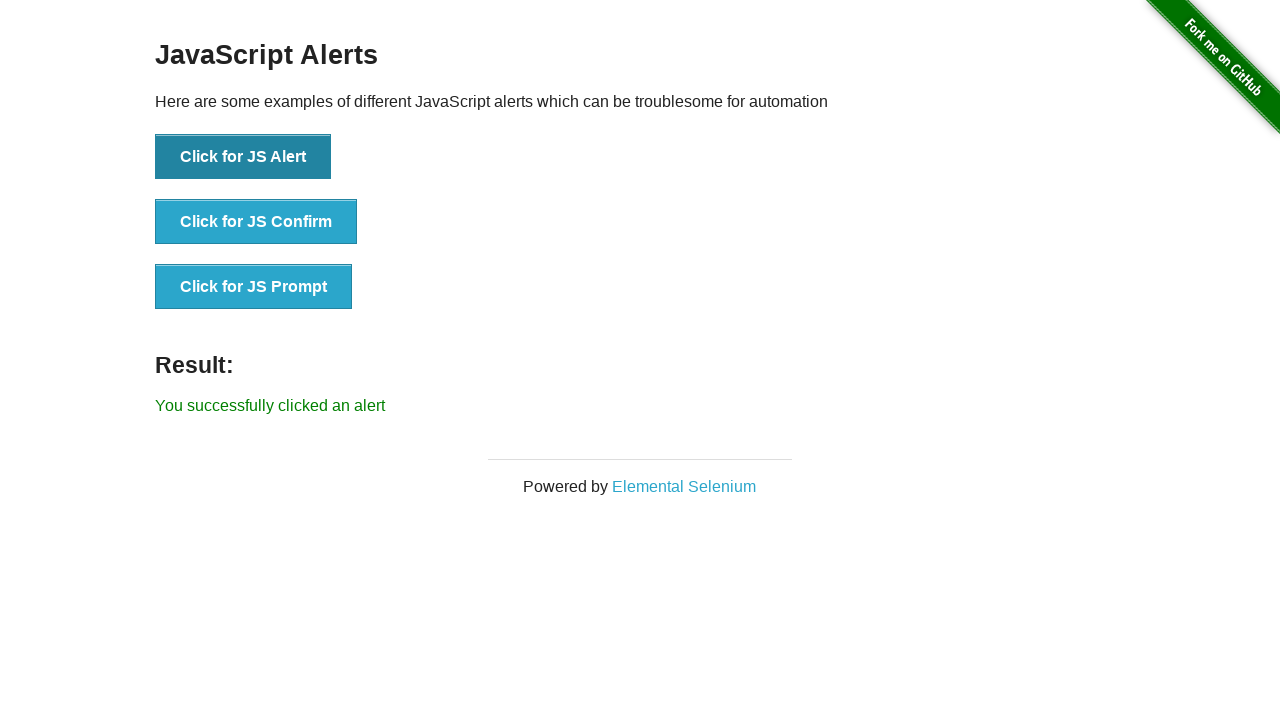

Verified result text matches expected message
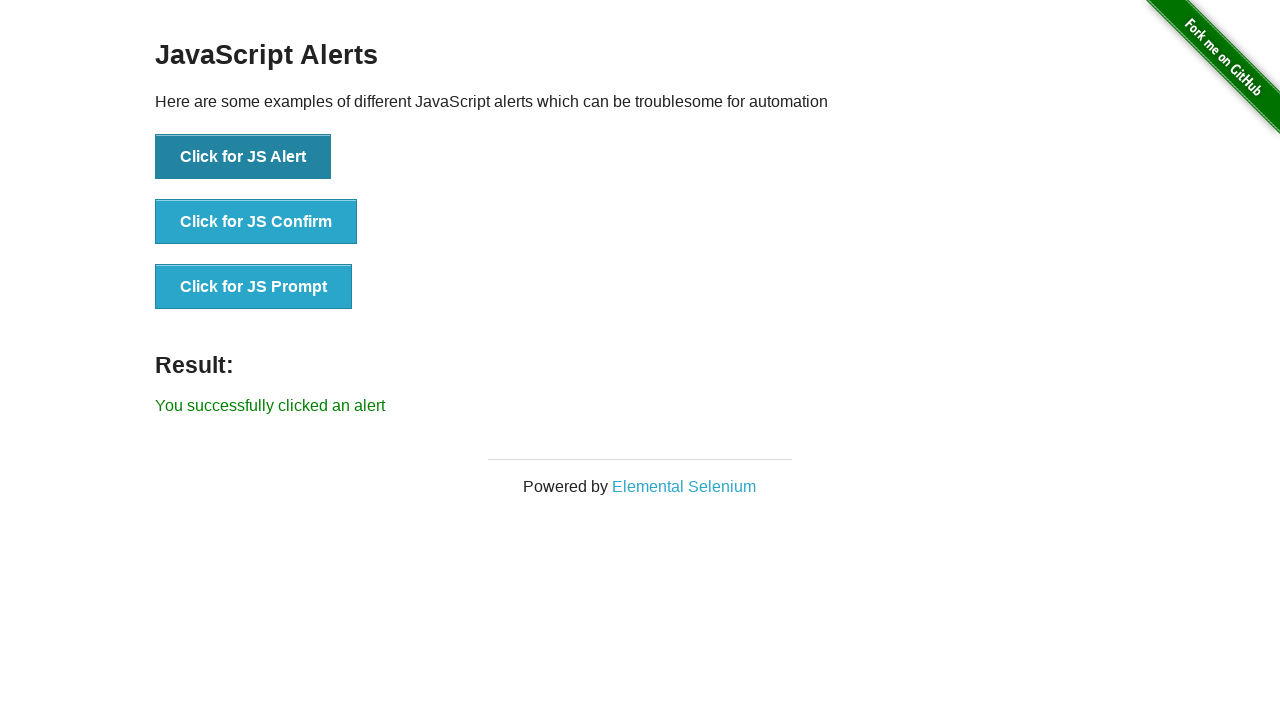

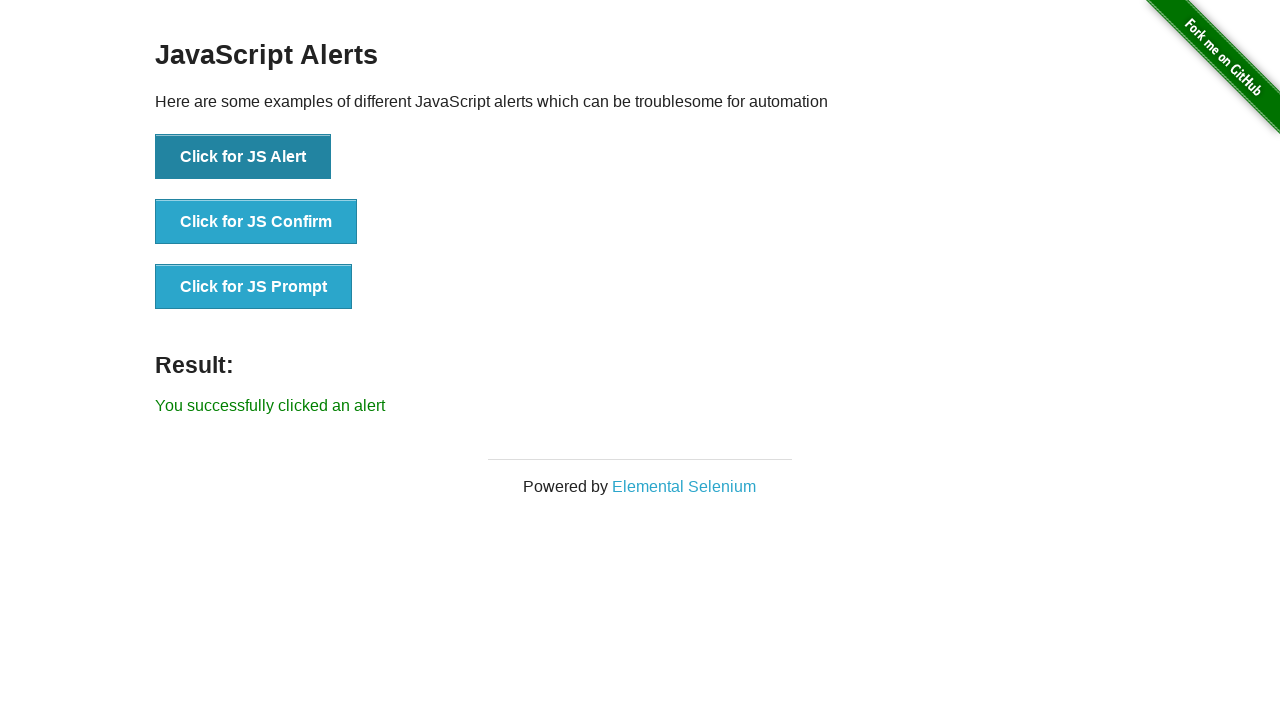